Tests dropdown selection by finding all options, iterating through them to find "Option 1", clicking it, and verifying the selection was made correctly.

Starting URL: http://the-internet.herokuapp.com/dropdown

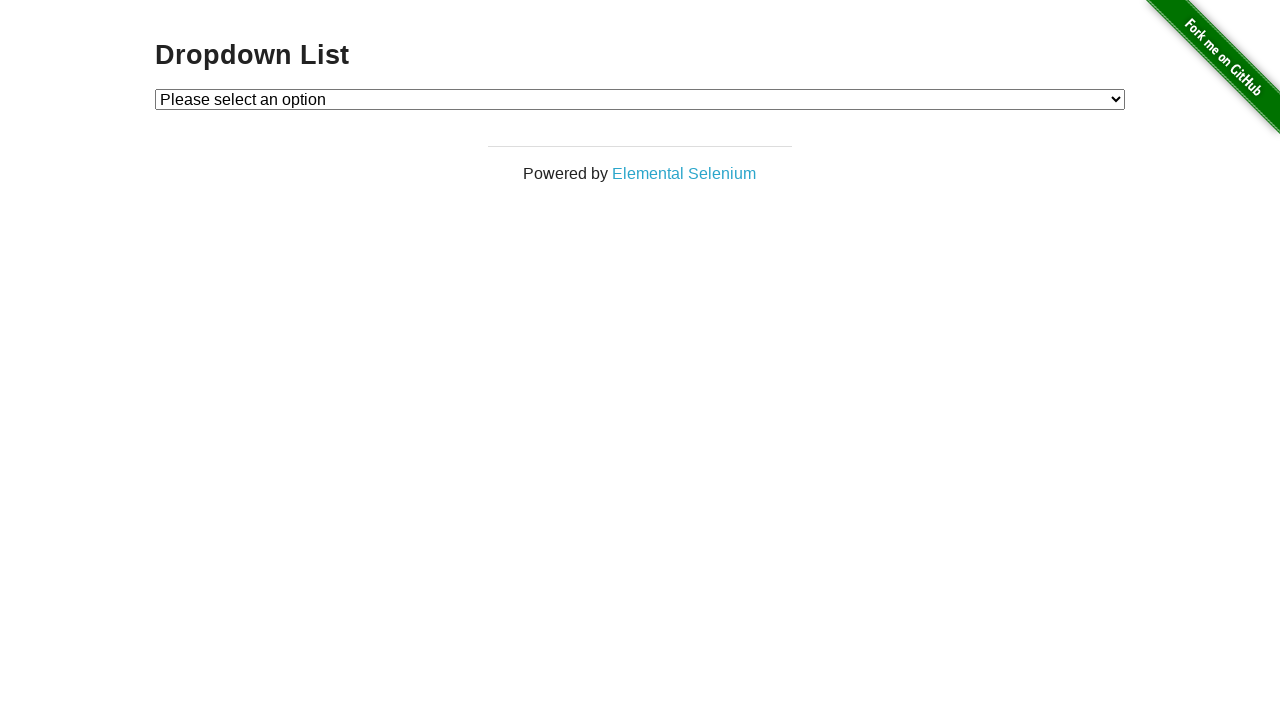

Waited for dropdown element to be available
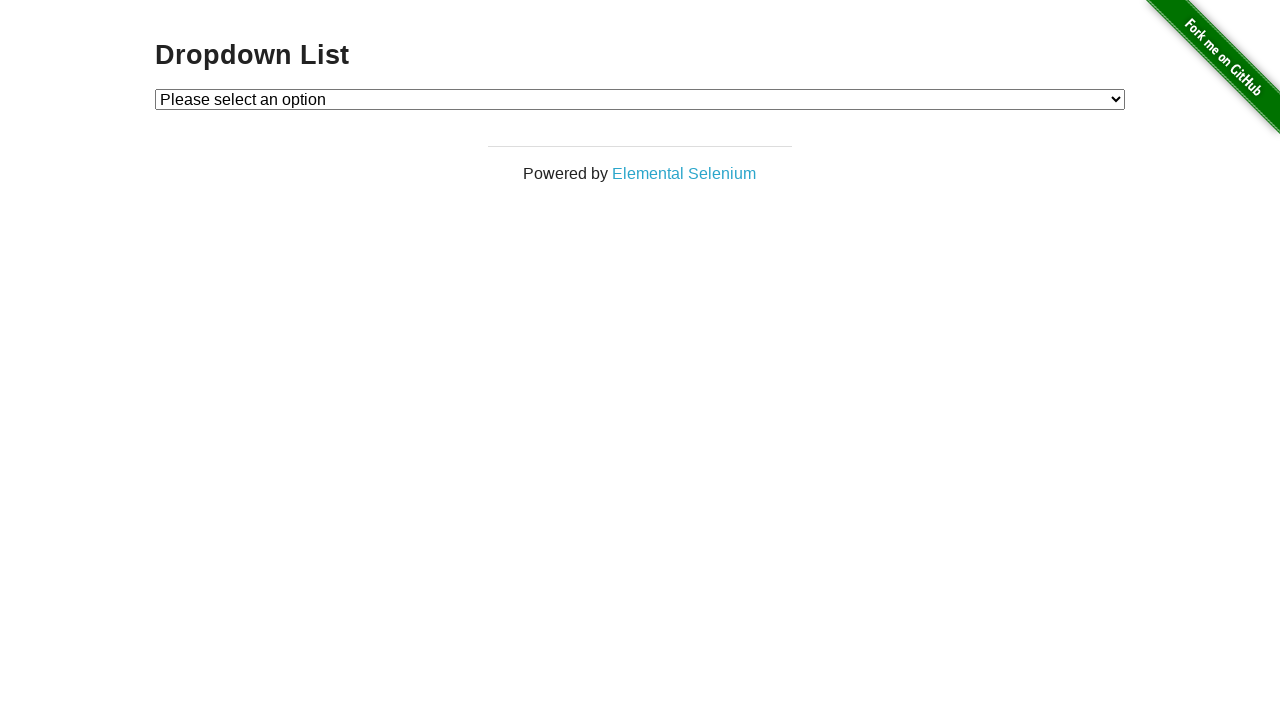

Selected 'Option 1' from dropdown on #dropdown
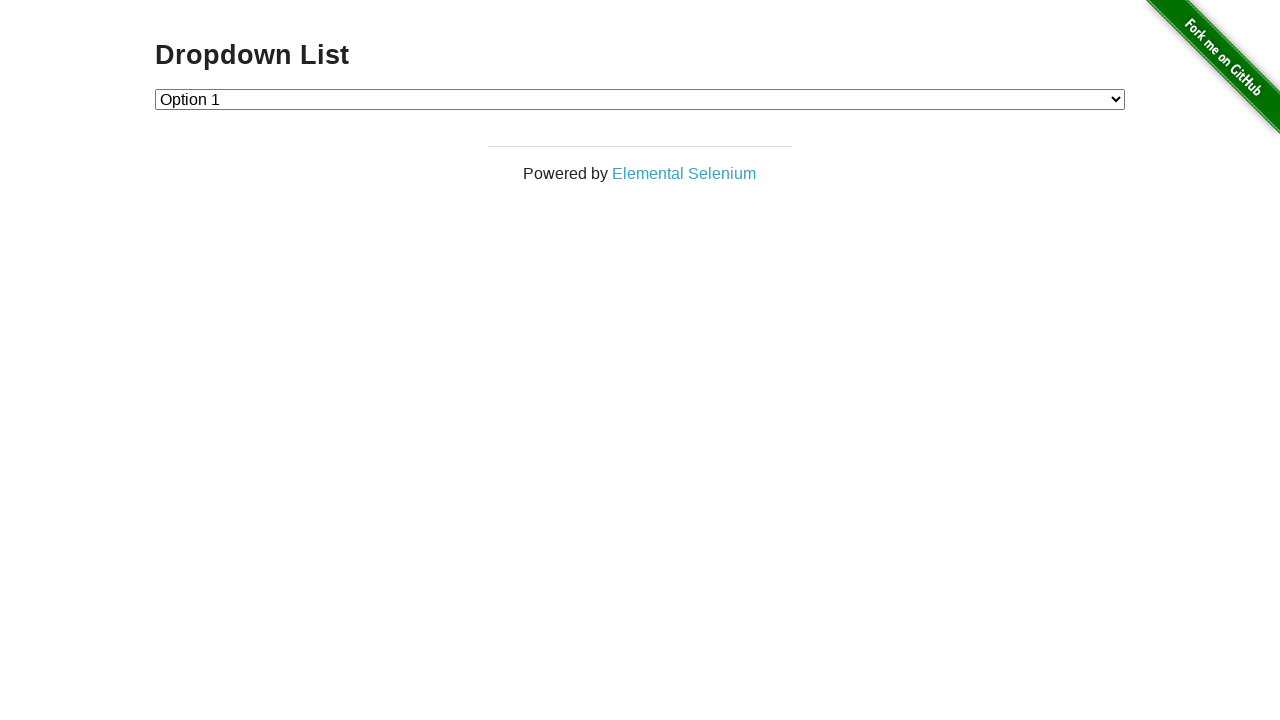

Retrieved selected dropdown value
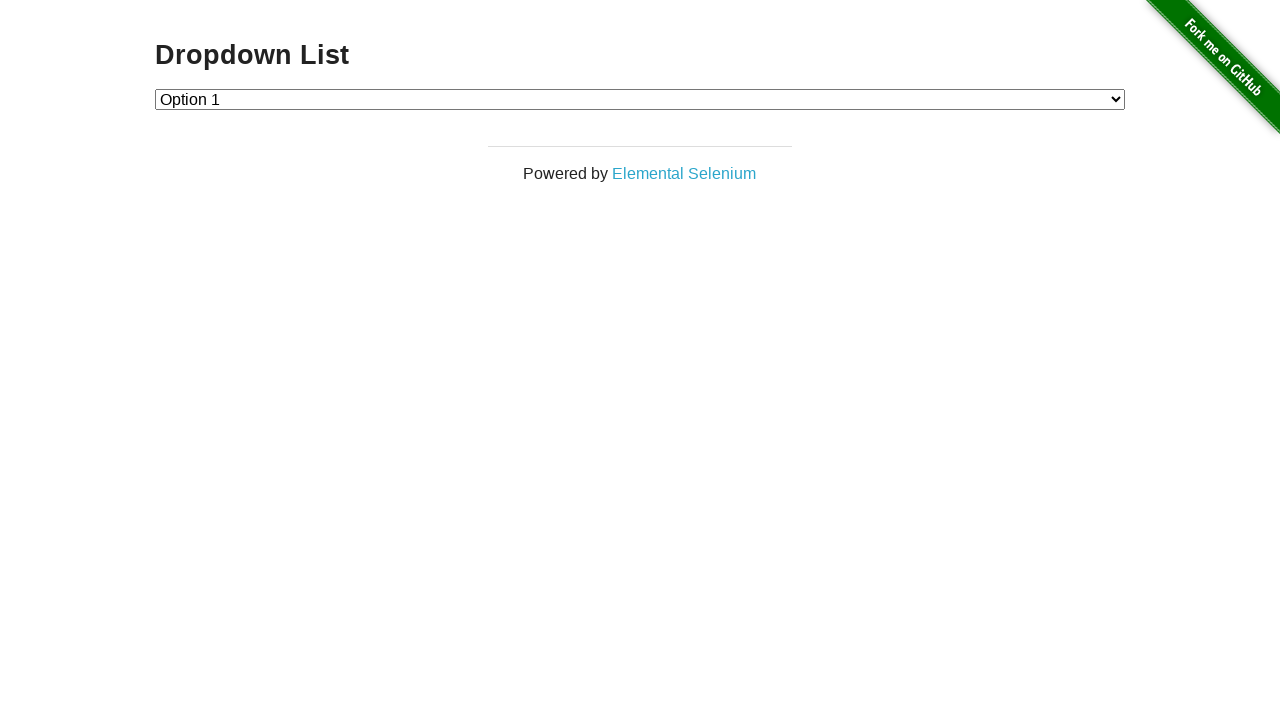

Verified that dropdown selection is correct (value='1')
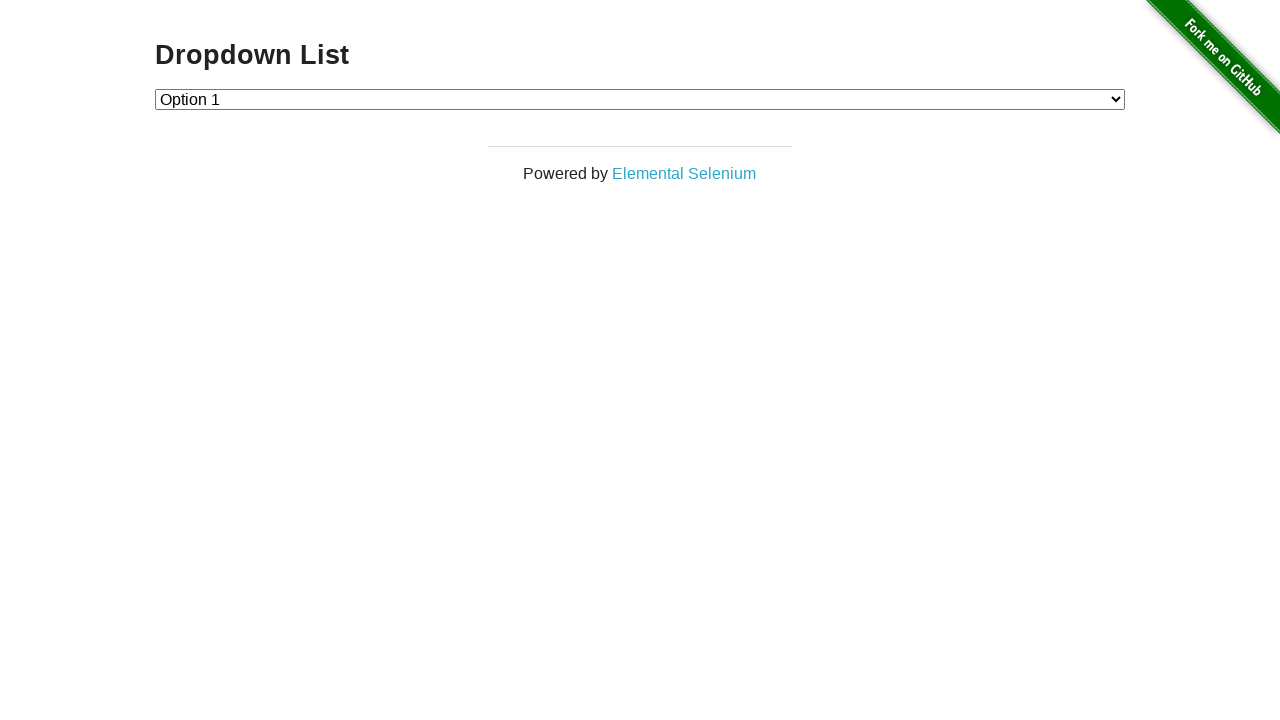

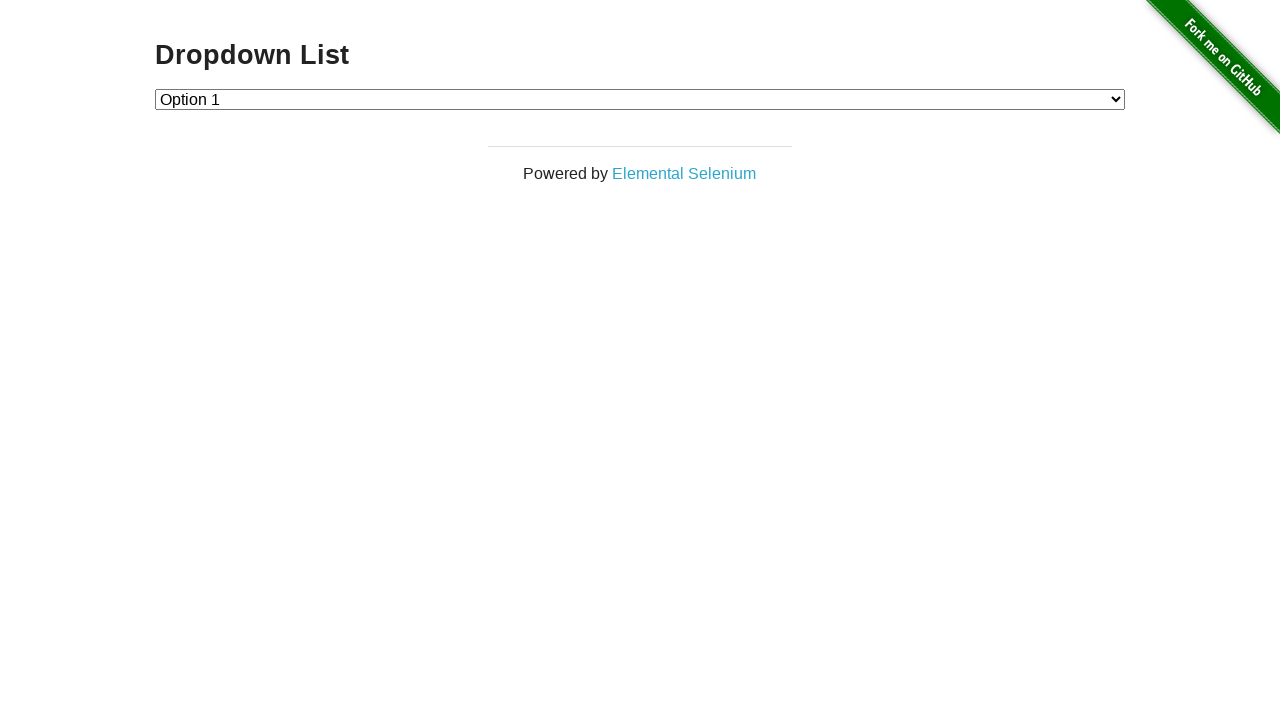